Navigates to the Selenium website, maximizes the browser window, and retrieves the page title to verify the page loaded correctly.

Starting URL: http://selenium.dev

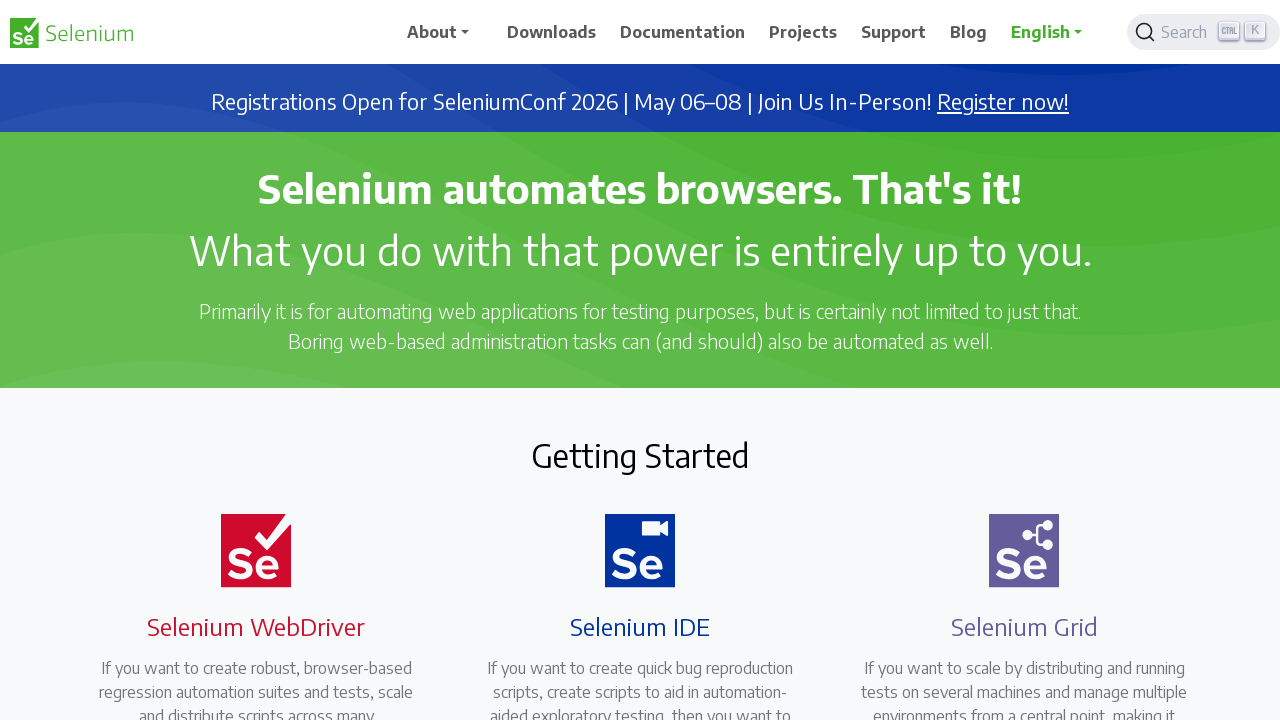

Set viewport size to 1920x1080
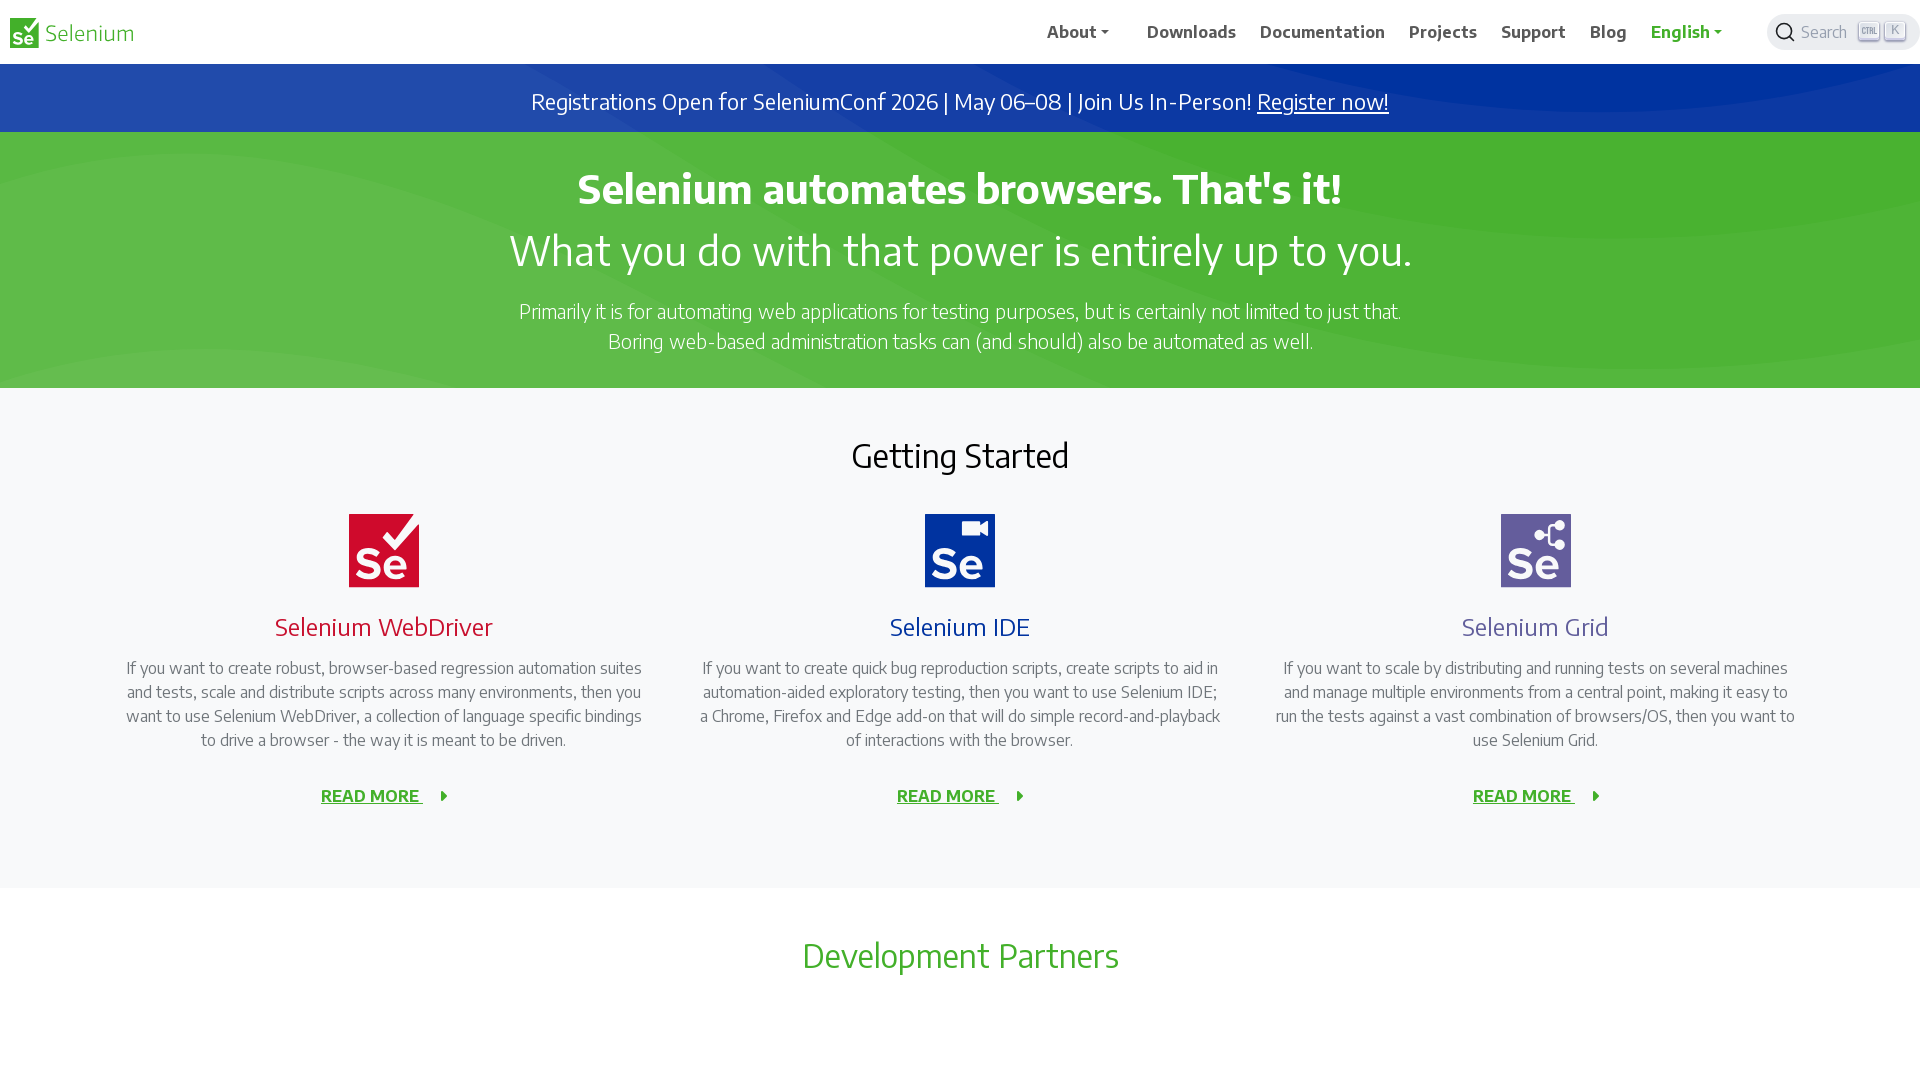

Retrieved page title: Selenium
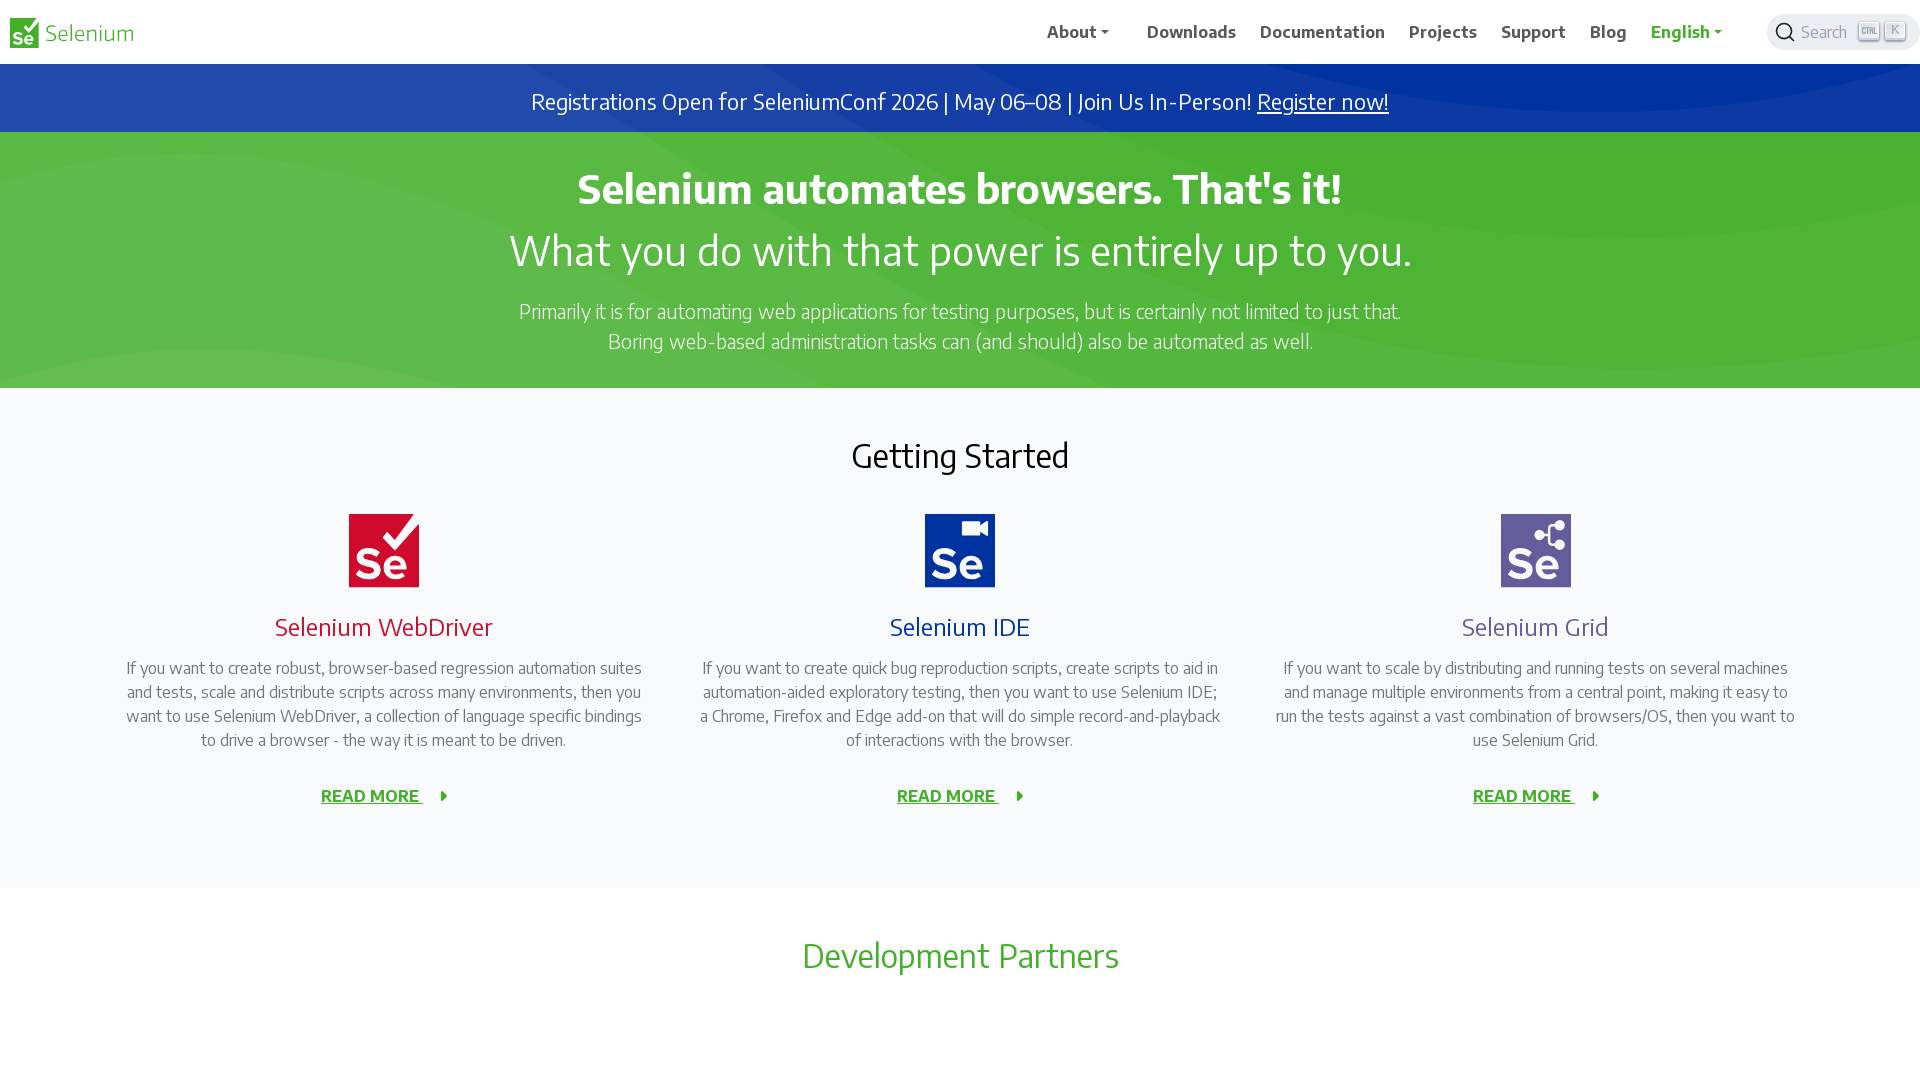

Page title verified and printed
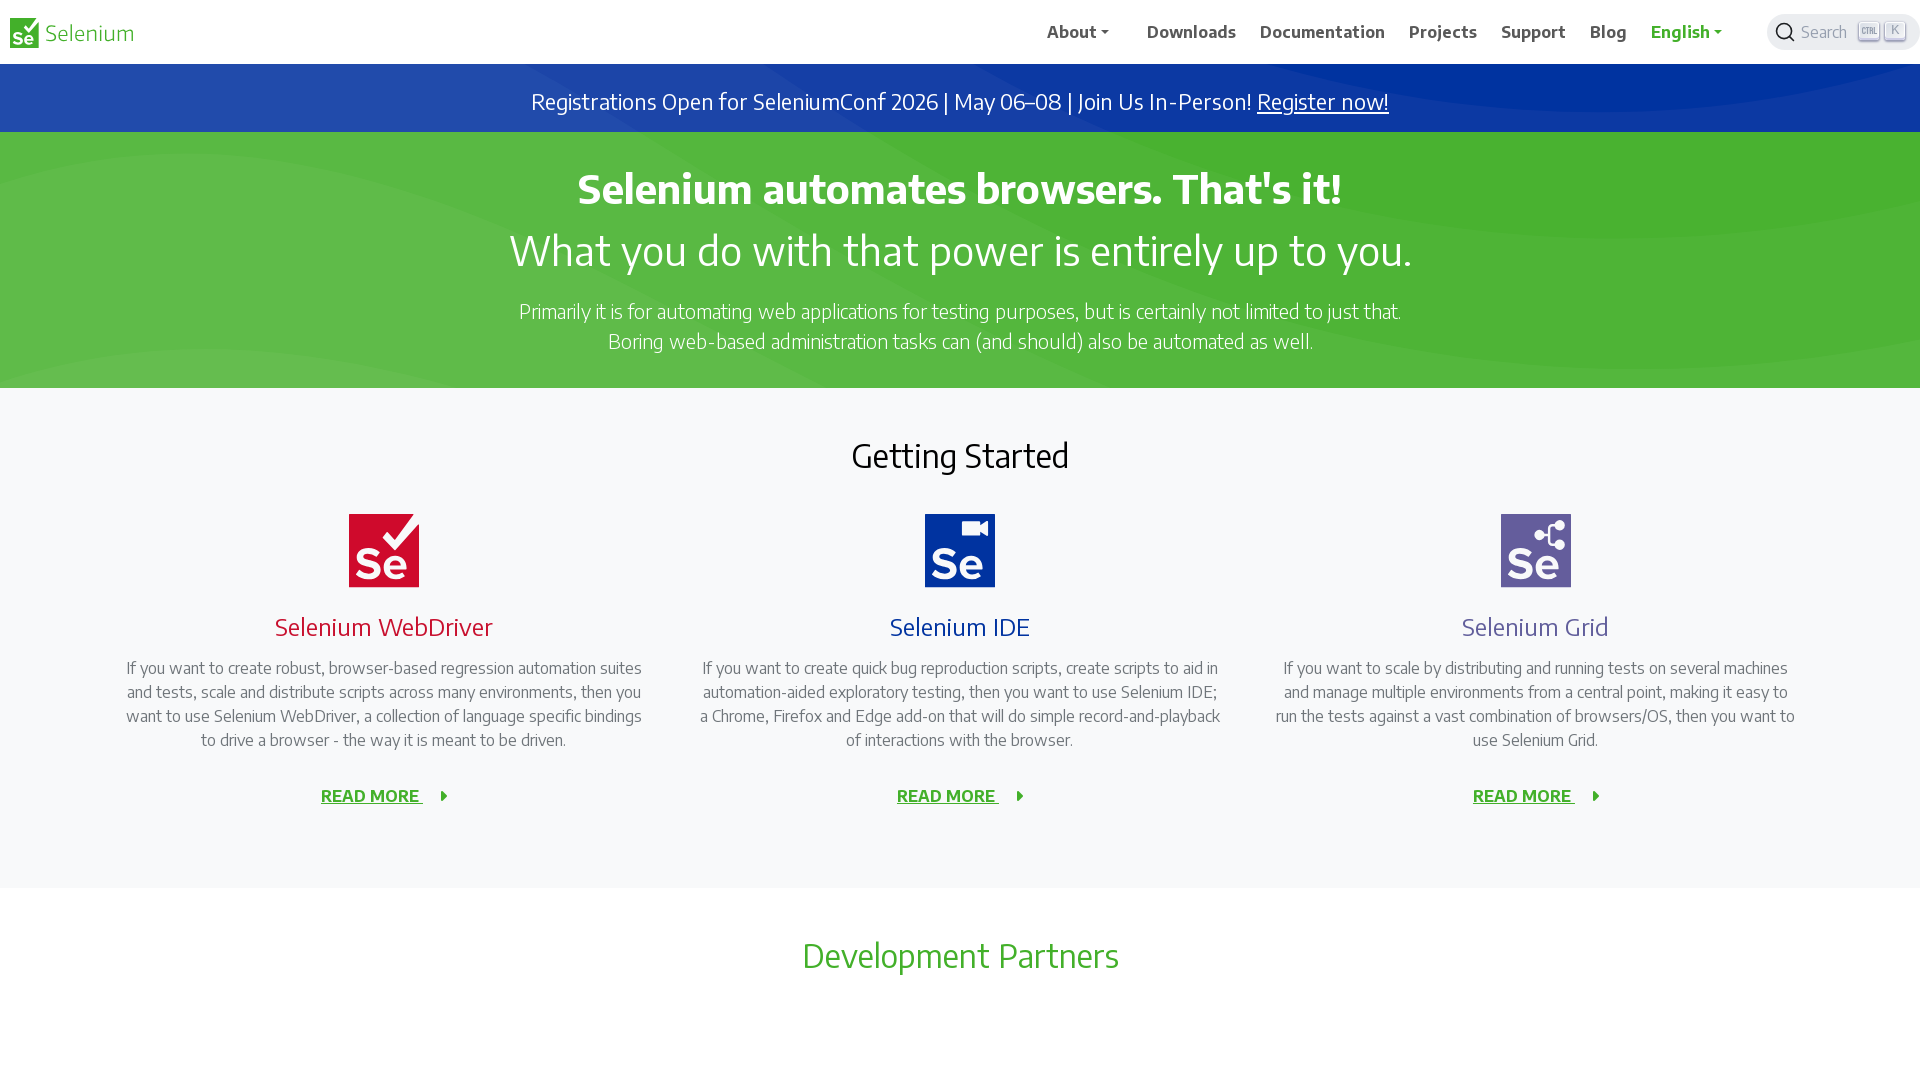

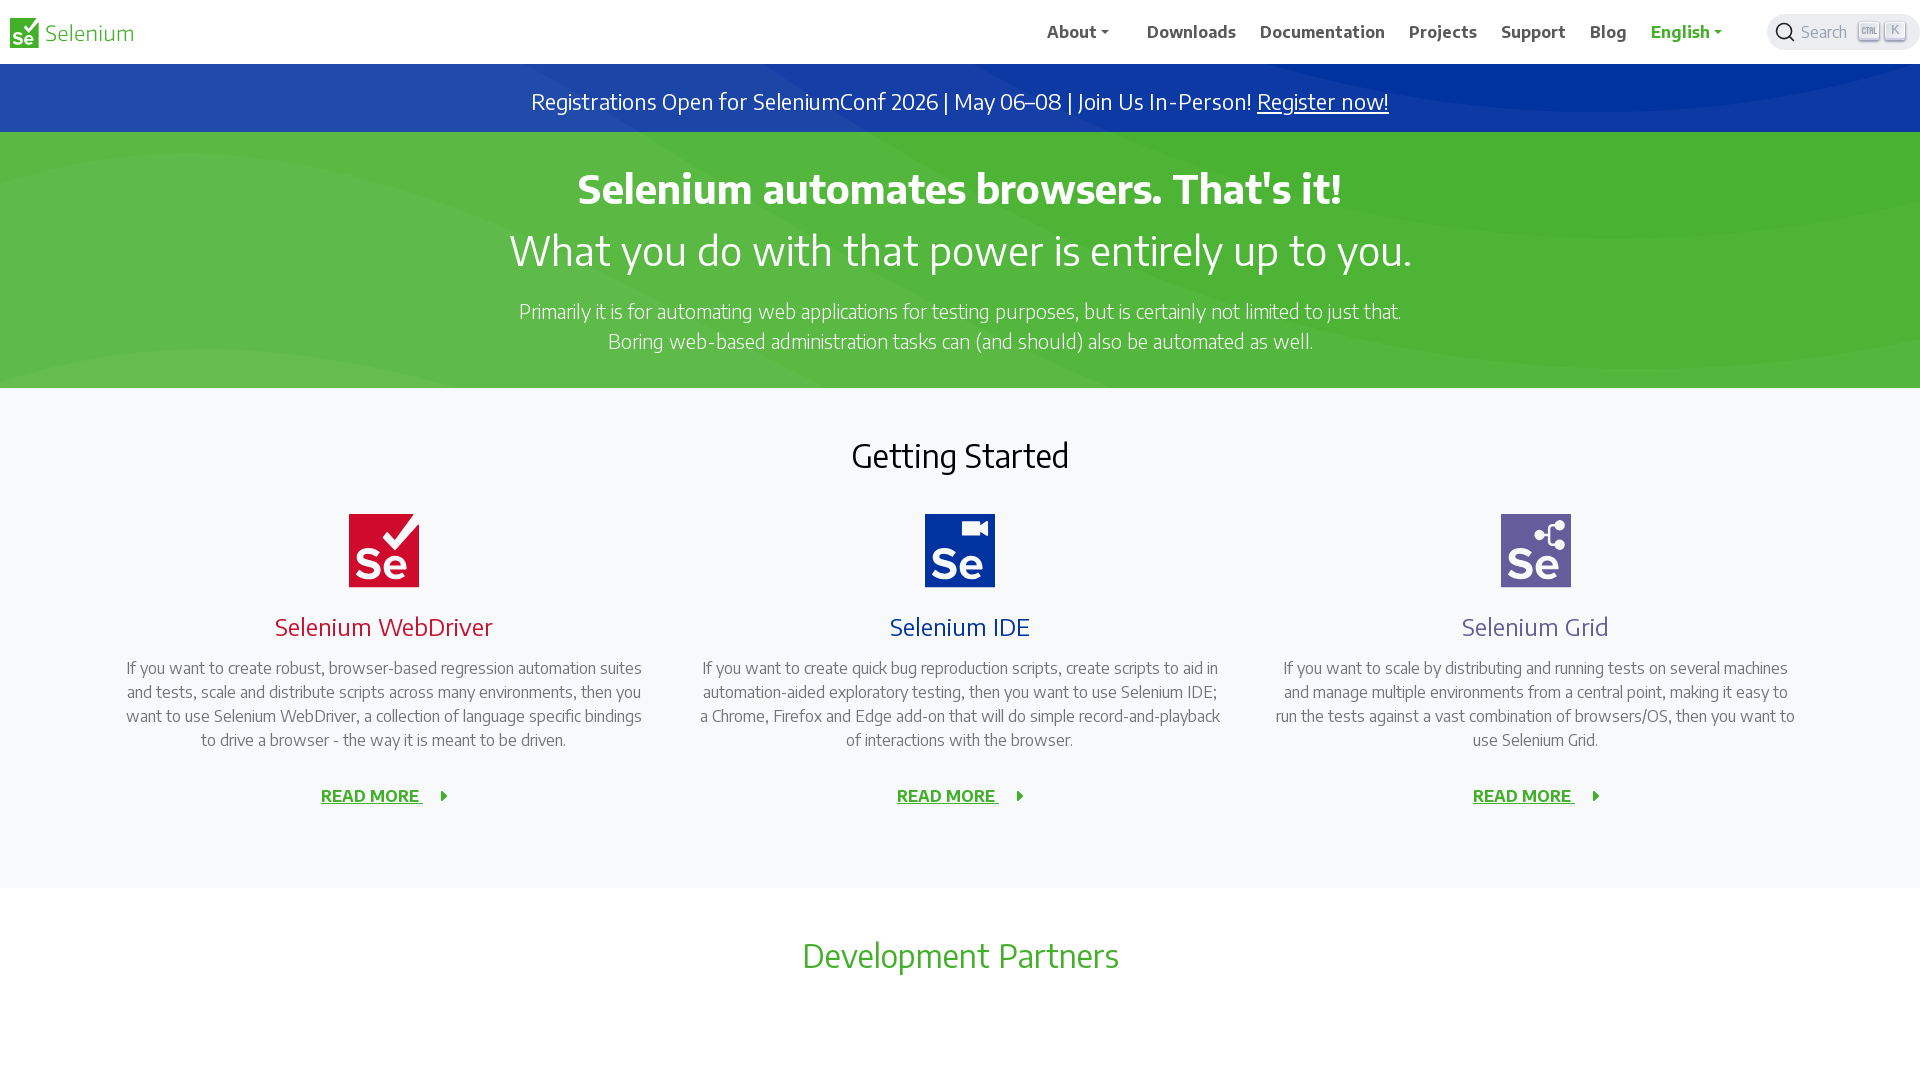